Tests page scrolling functionality by executing JavaScript to scroll down 1000 pixels on a long page

Starting URL: https://bonigarcia.dev/selenium-webdriver-java/long-page.html

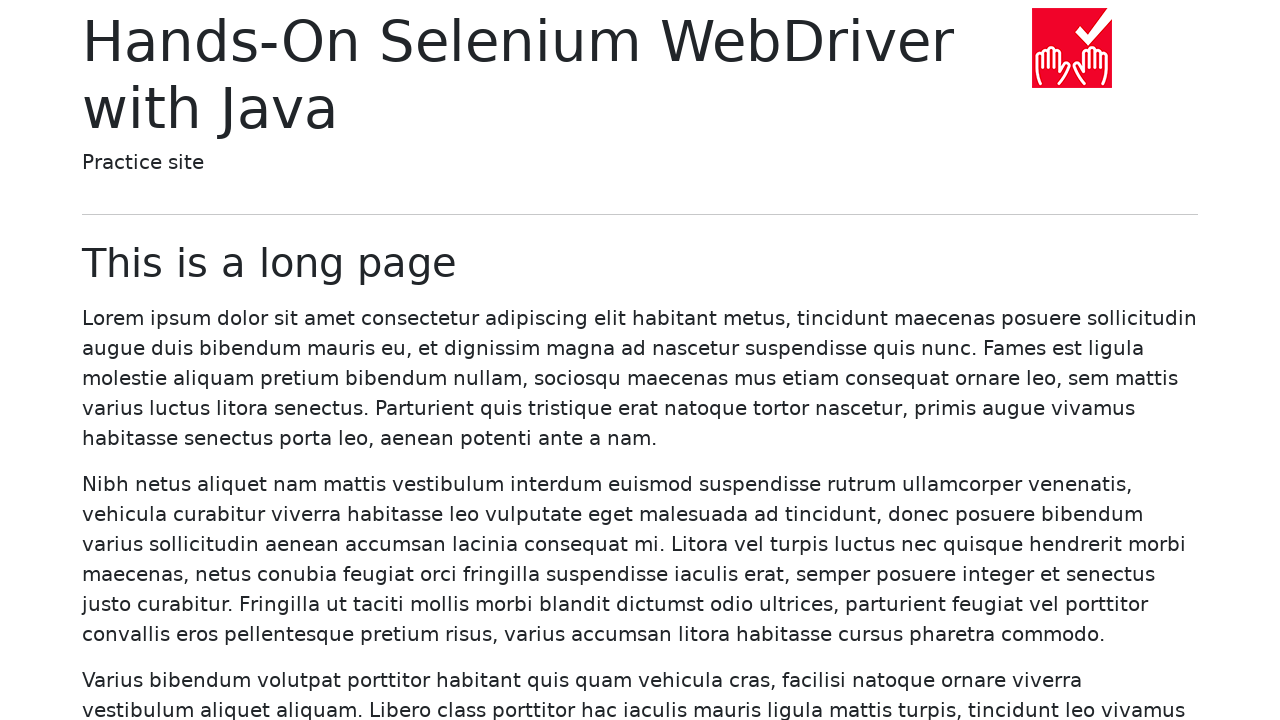

Navigated to long page URL
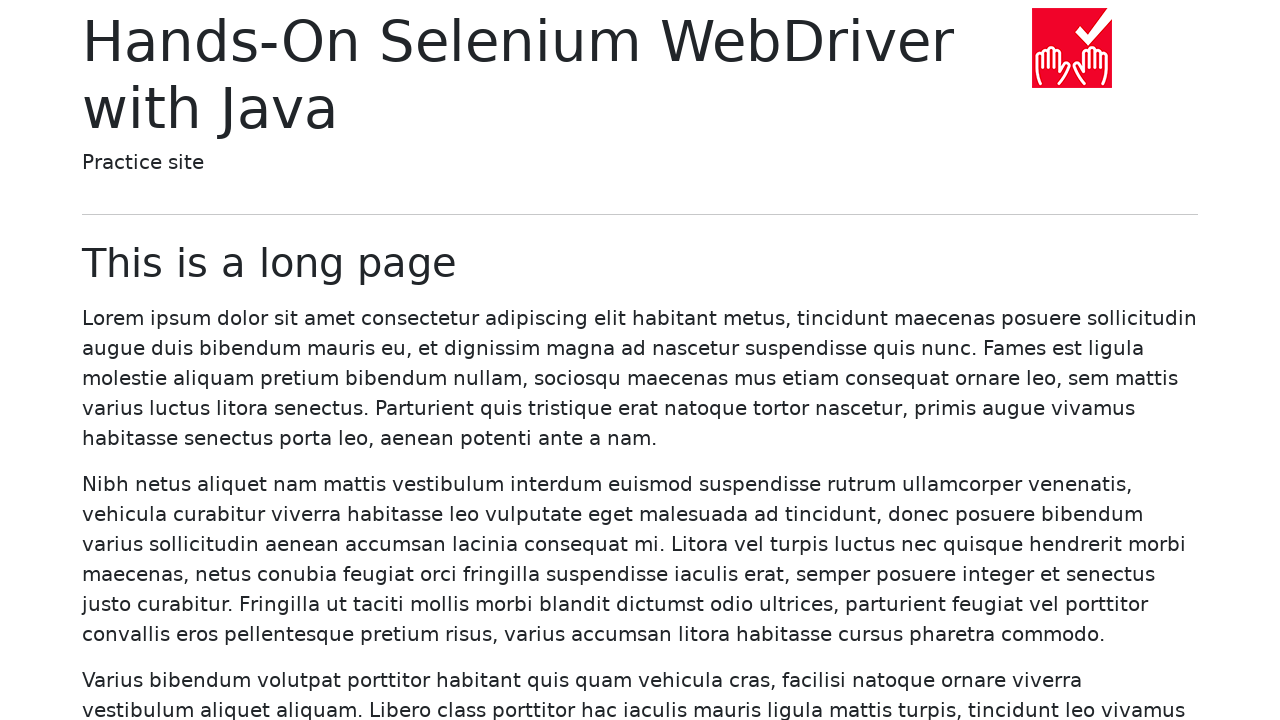

Scrolled down 1000 pixels using JavaScript
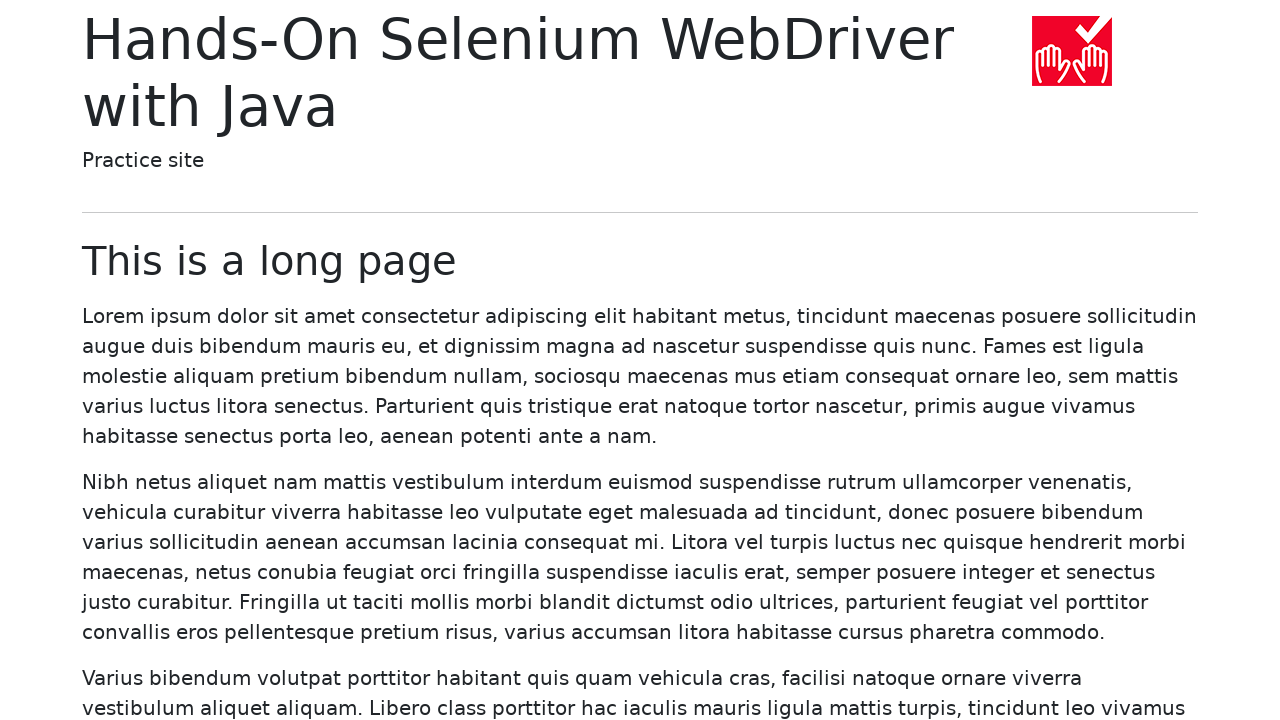

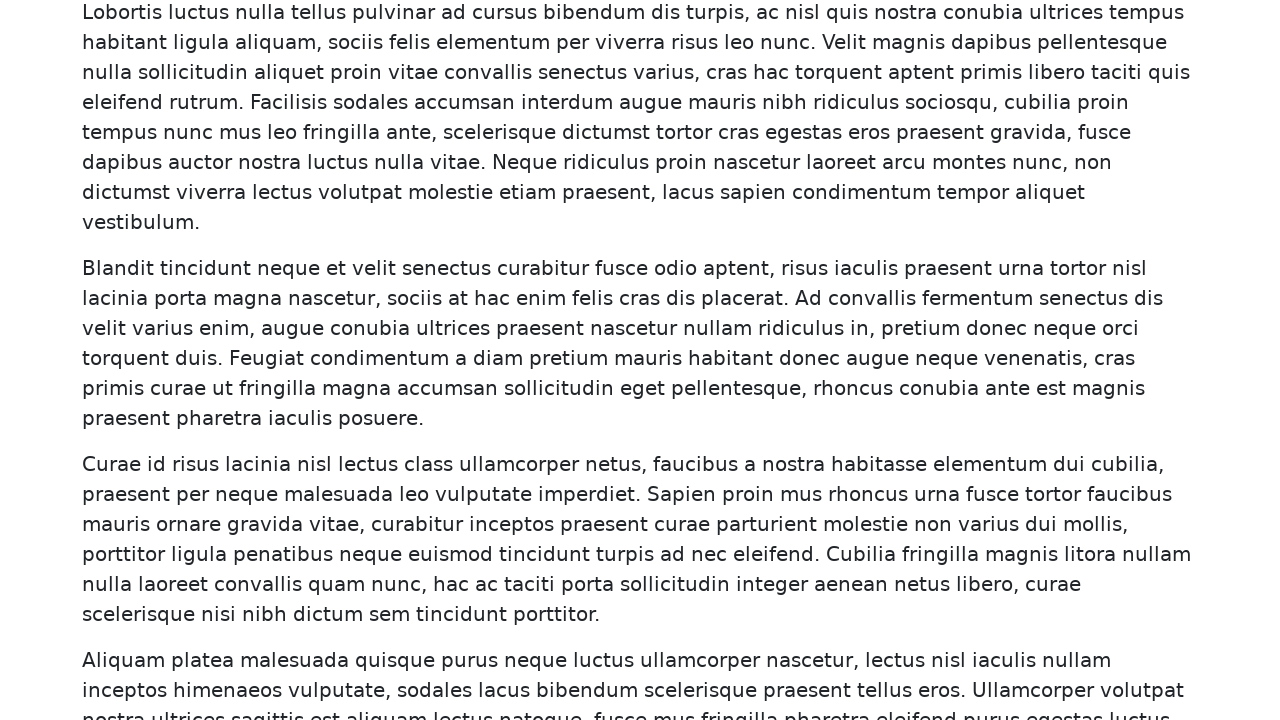